Tests editing a task by pressing Tab to confirm the edit

Starting URL: https://todomvc4tasj.herokuapp.com/

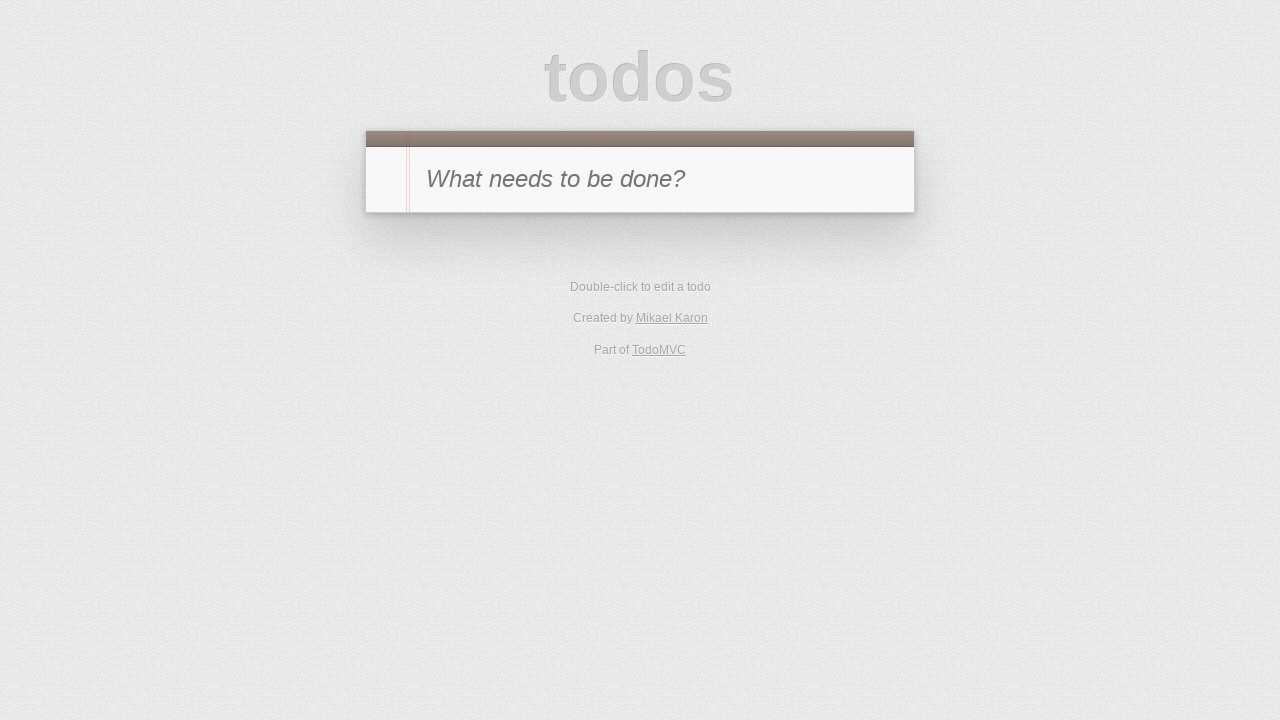

Set localStorage with a completed task titled '1'
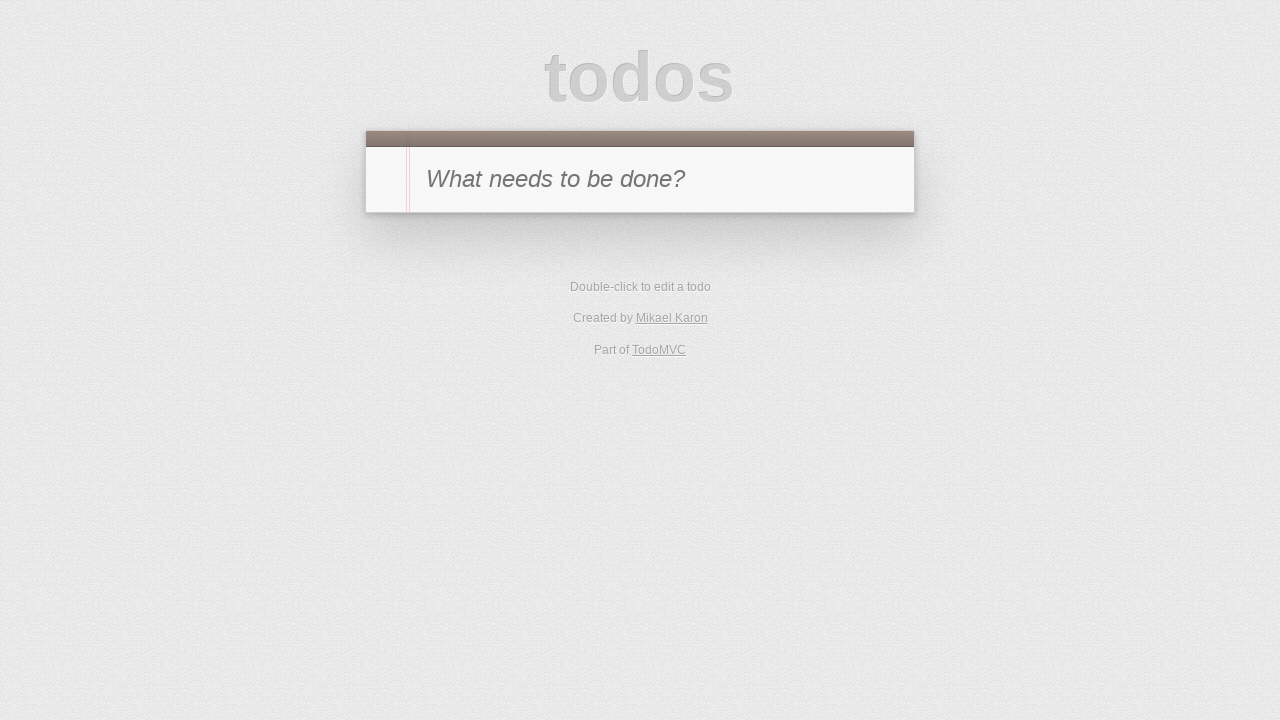

Reloaded page to load task from localStorage
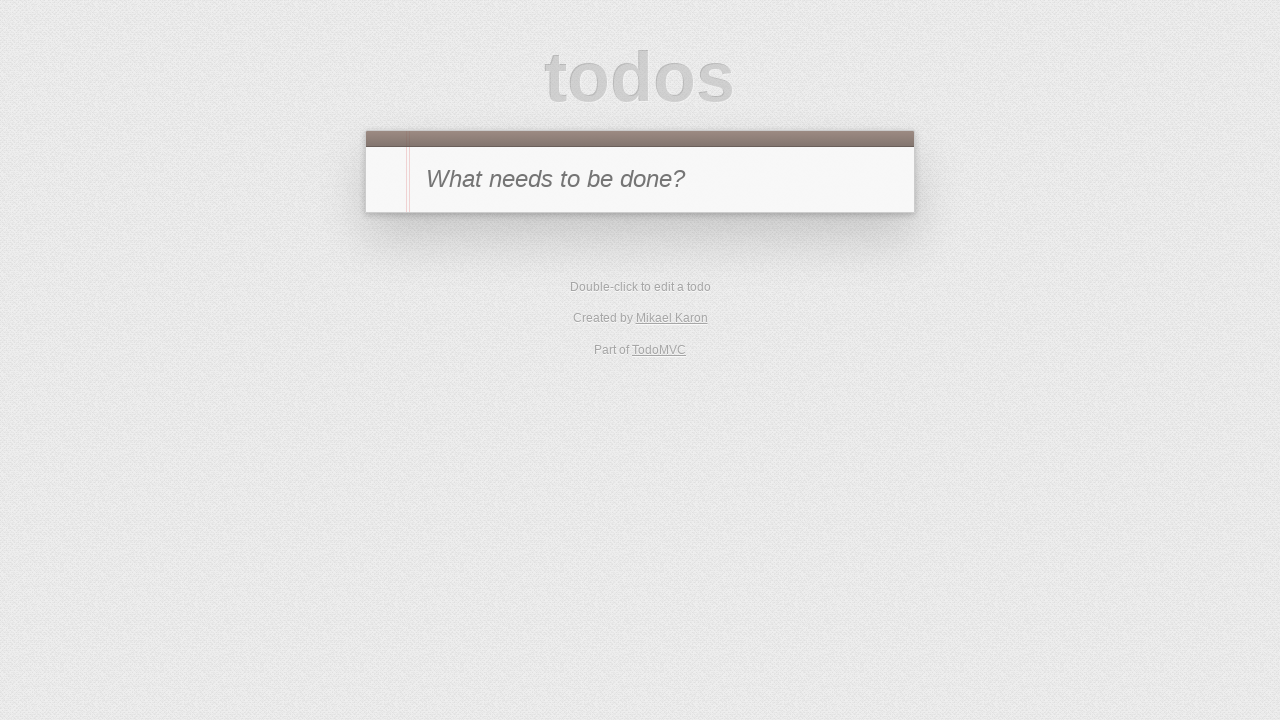

Double-clicked task '1' to enter edit mode at (640, 242) on #todo-list li:has-text('1')
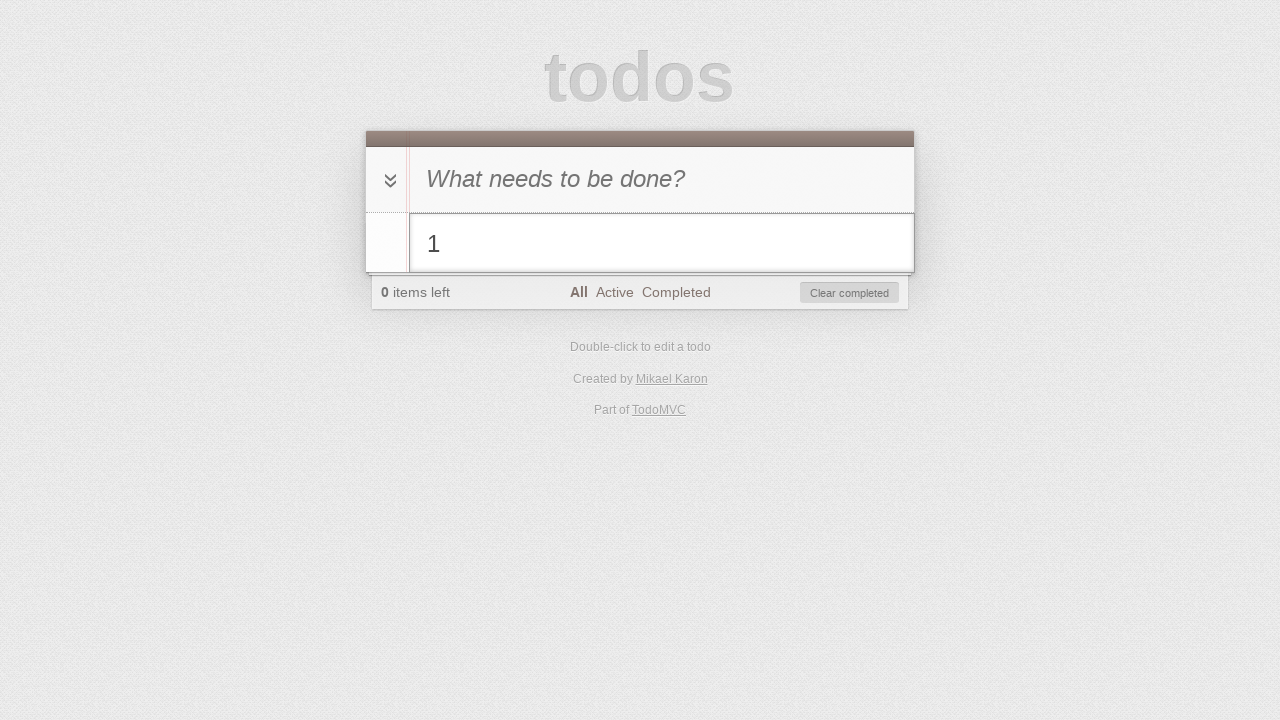

Filled edit field with '1 edited' on #todo-list li.editing .edit
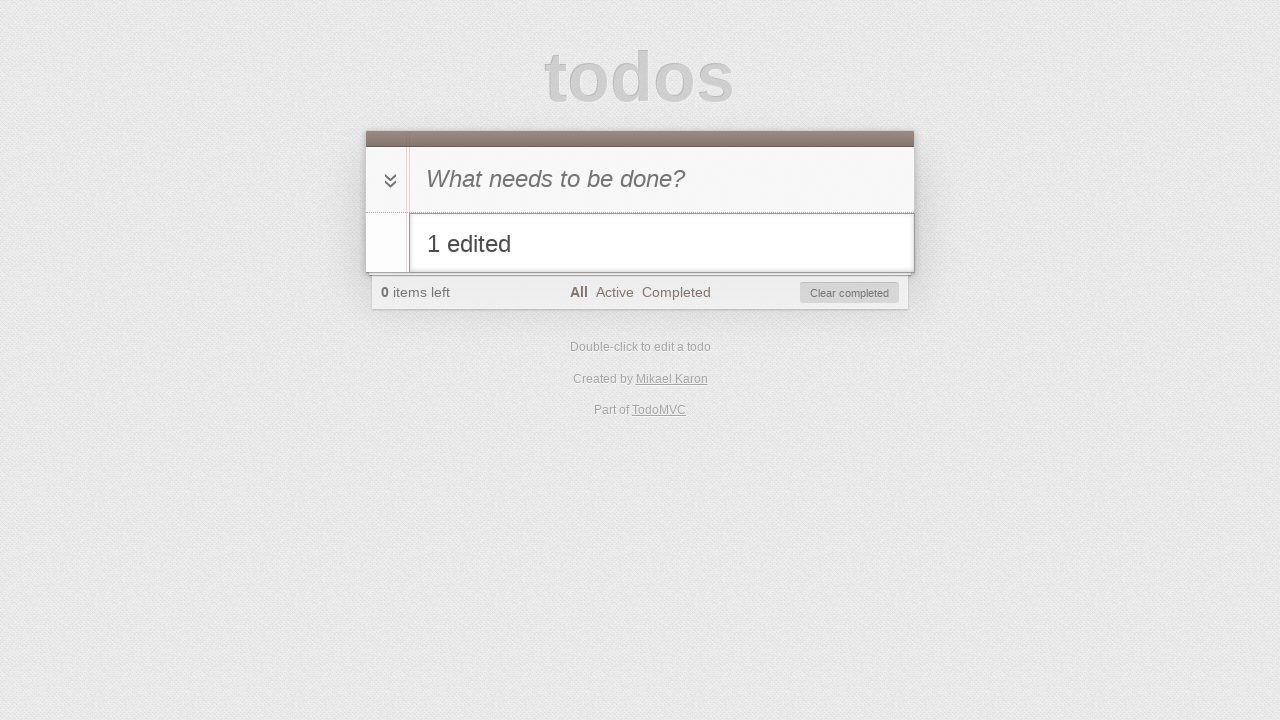

Pressed Tab key to confirm edit on #todo-list li.editing .edit
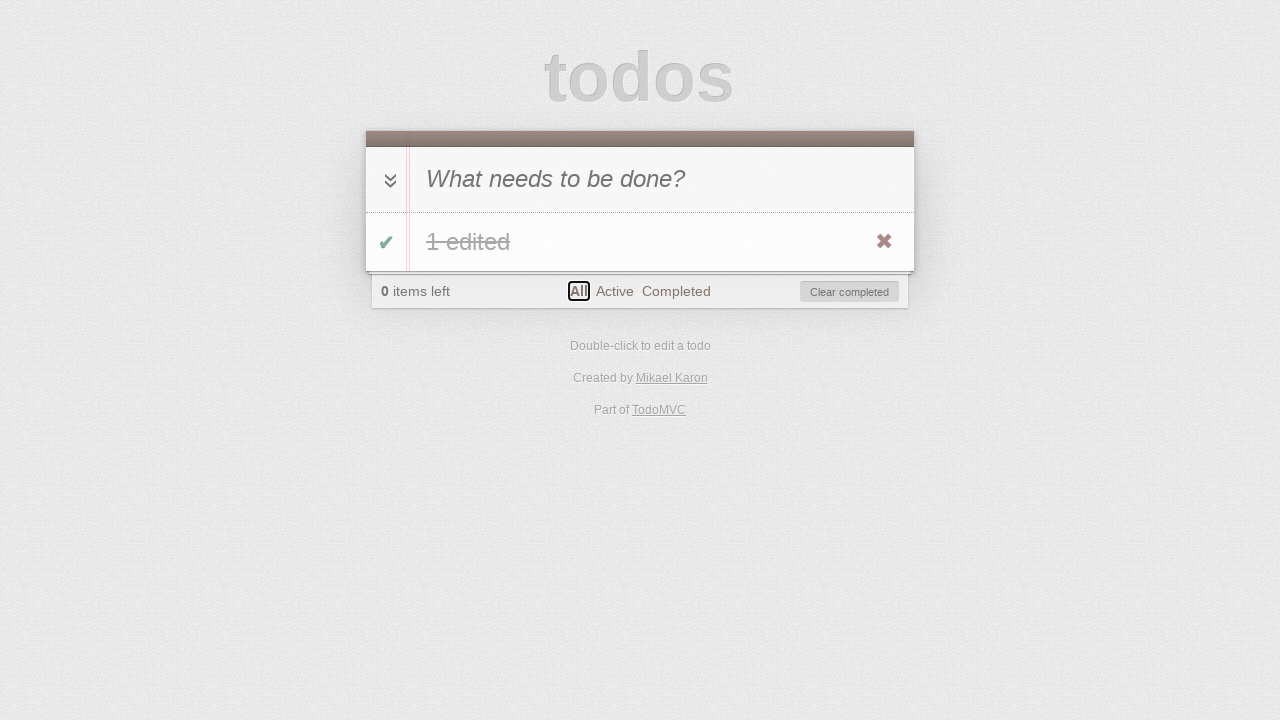

Verified edited task '1 edited' is visible in todo list
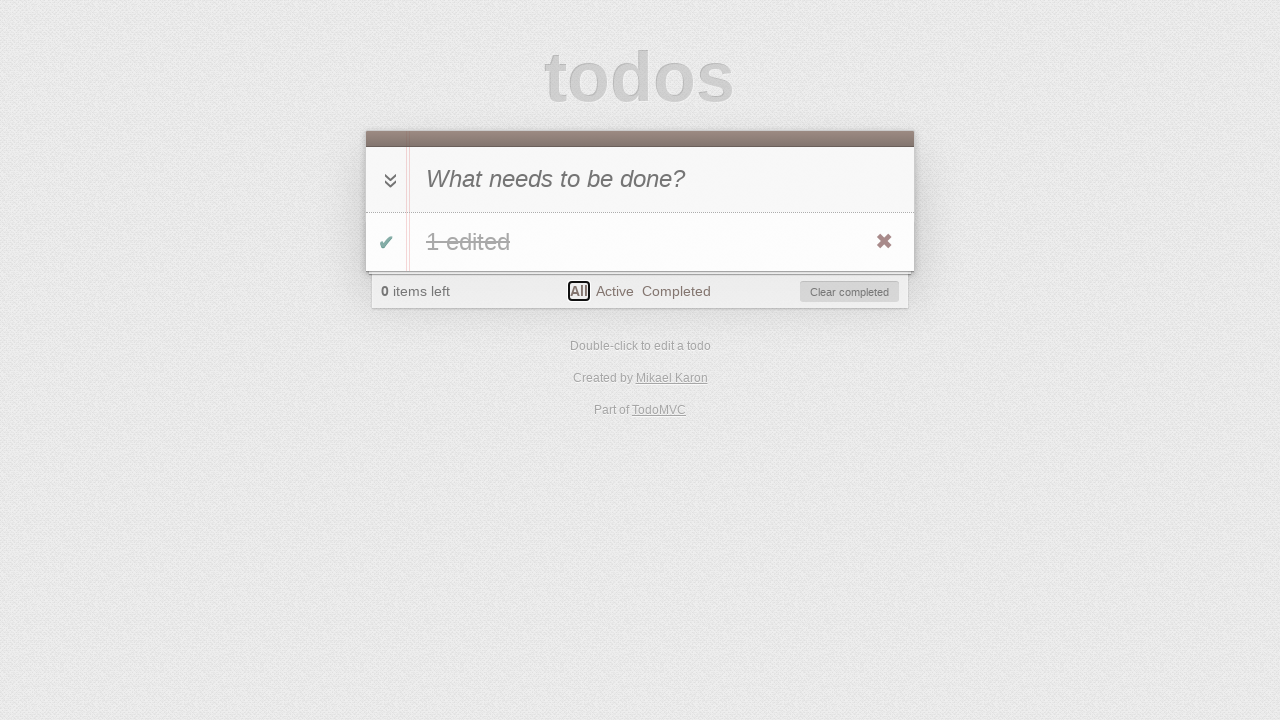

Verified items left counter shows 0
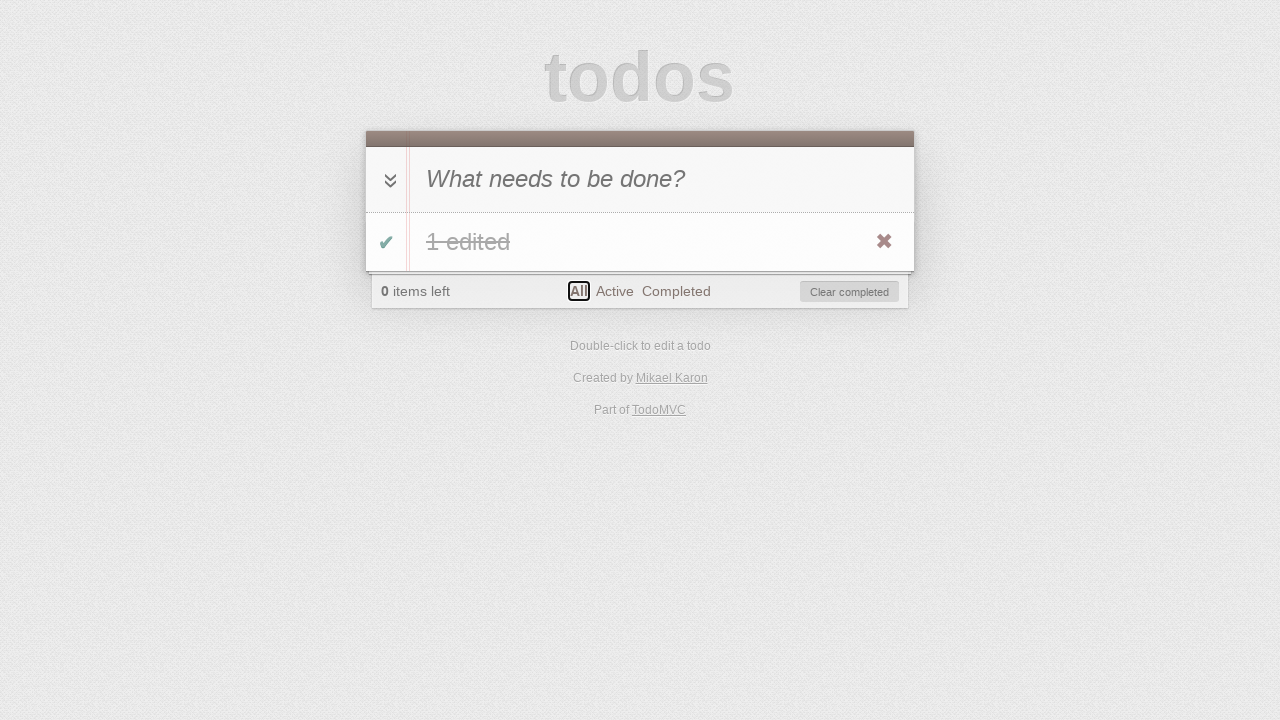

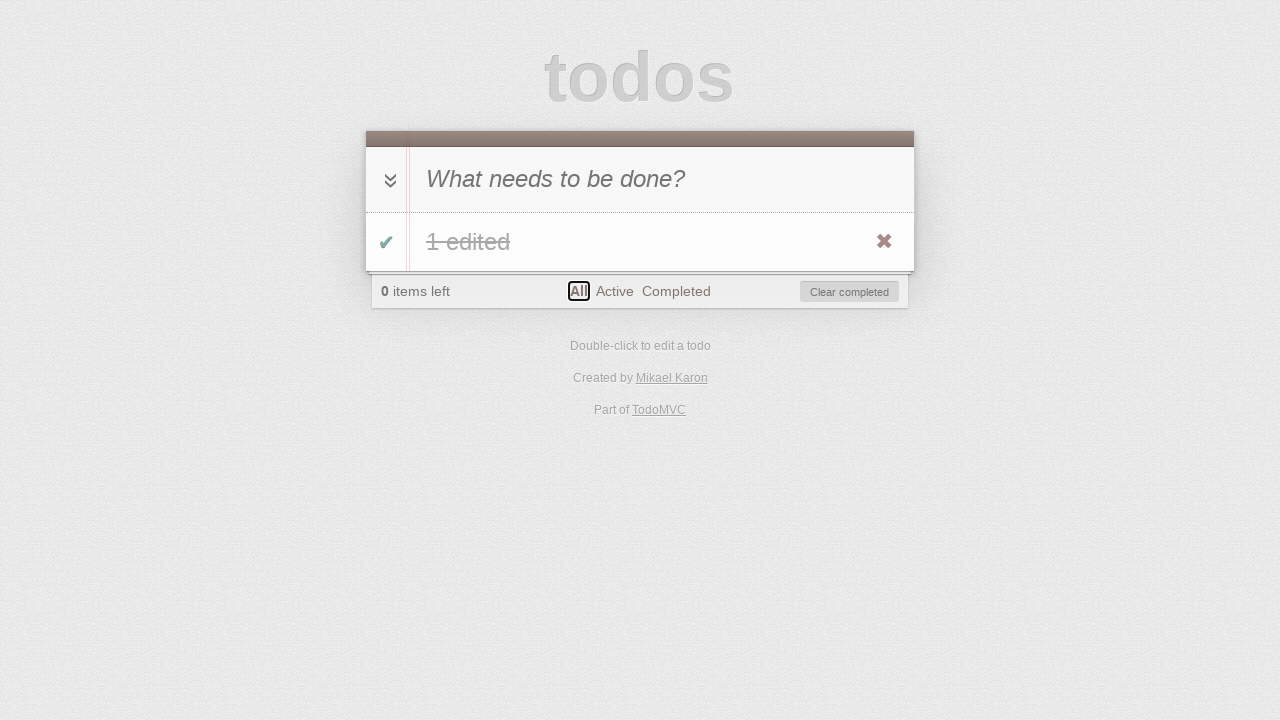